Tests custom jQuery UI dropdown by clicking to open and selecting numeric values from the dropdown menu

Starting URL: http://jqueryui.com/resources/demos/selectmenu/default.html

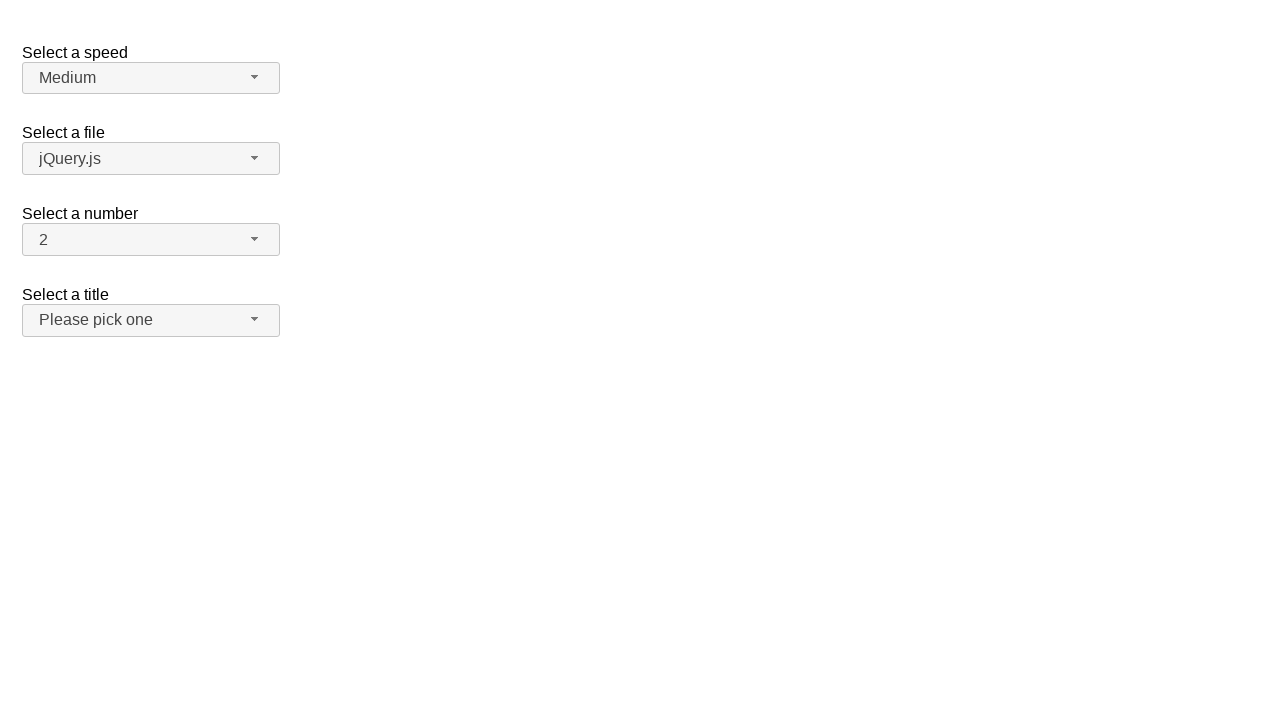

Clicked number dropdown button to open menu at (151, 240) on #number-button
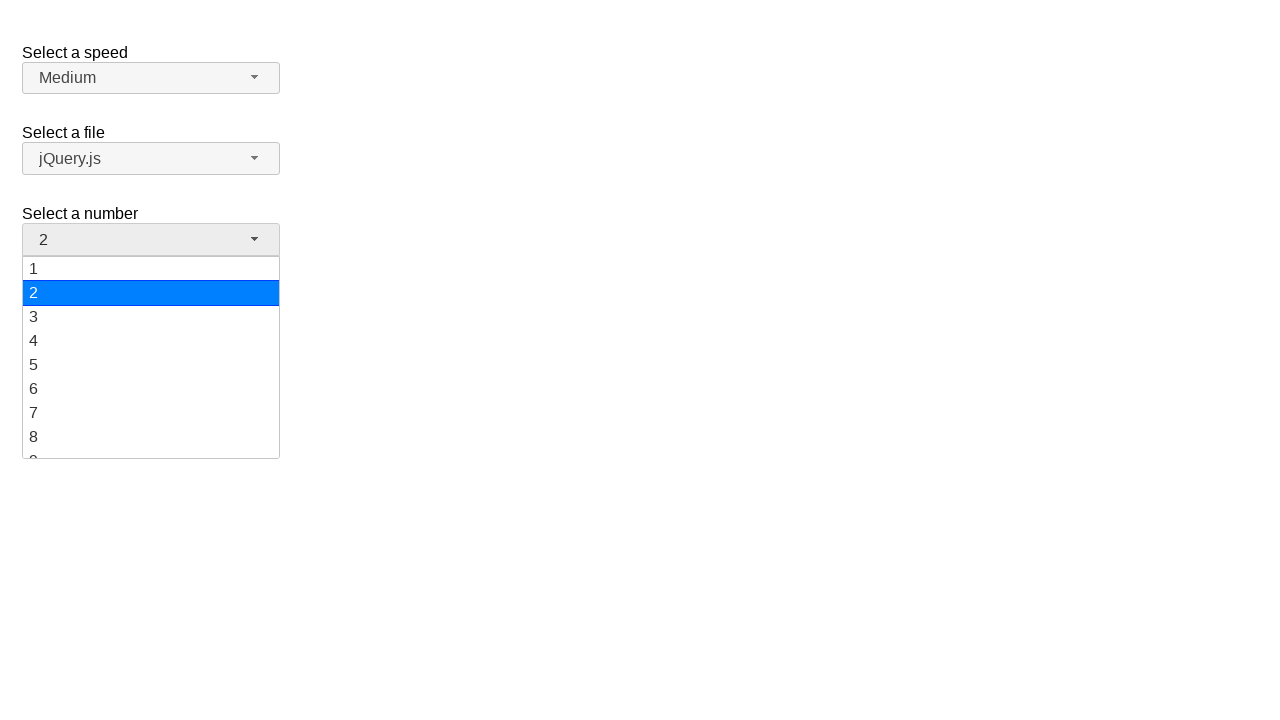

Dropdown menu options loaded and became visible
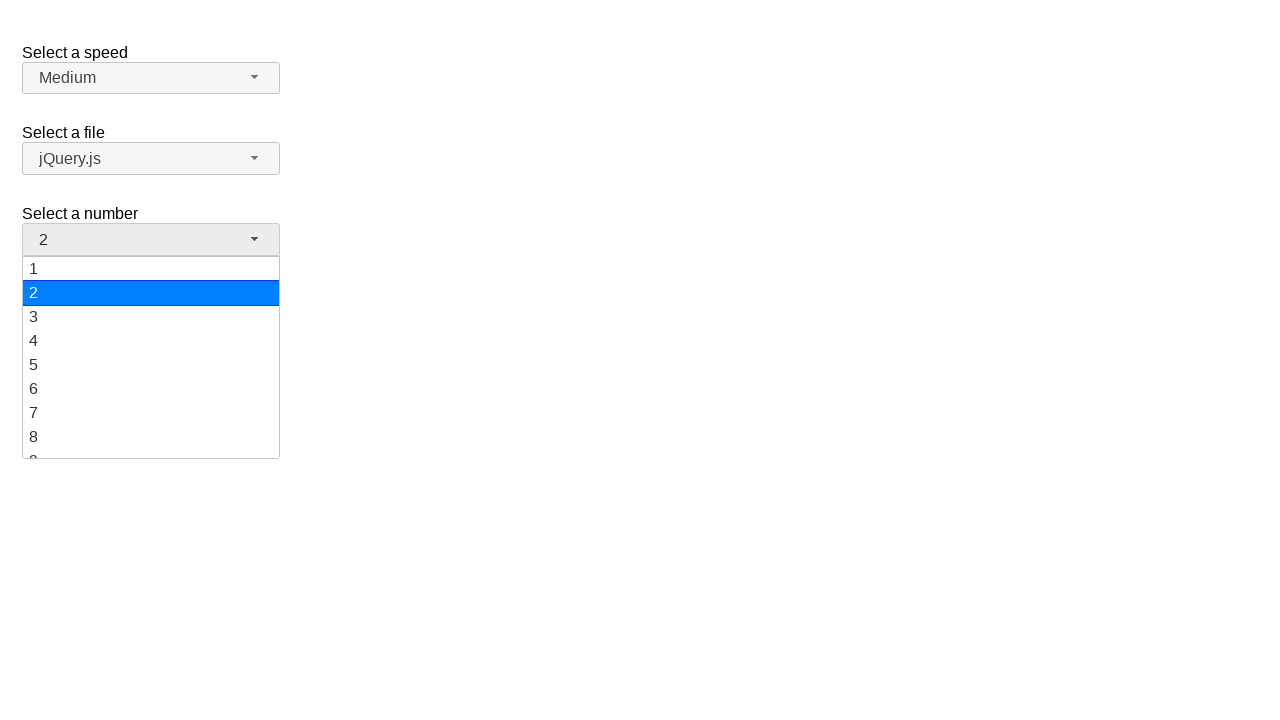

Selected numeric value '19' from dropdown menu at (151, 445) on #number-menu li div:has-text('19')
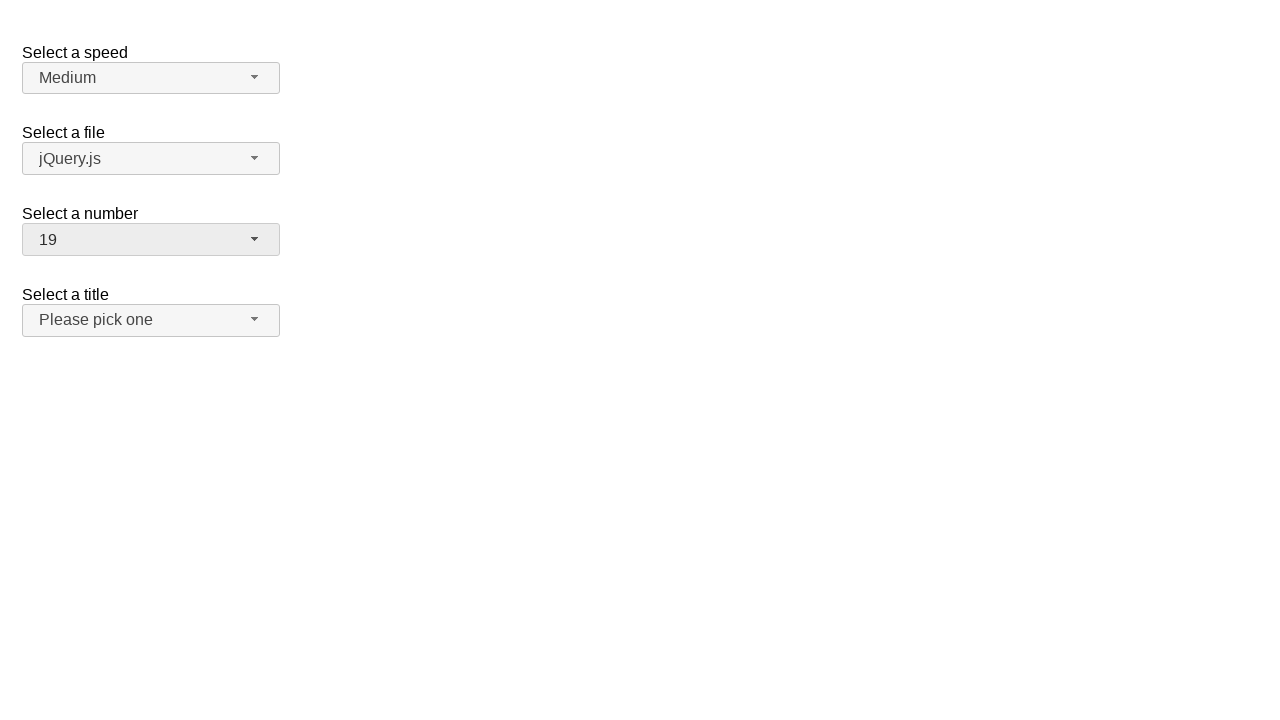

Clicked number dropdown button to open menu again at (151, 240) on #number-button
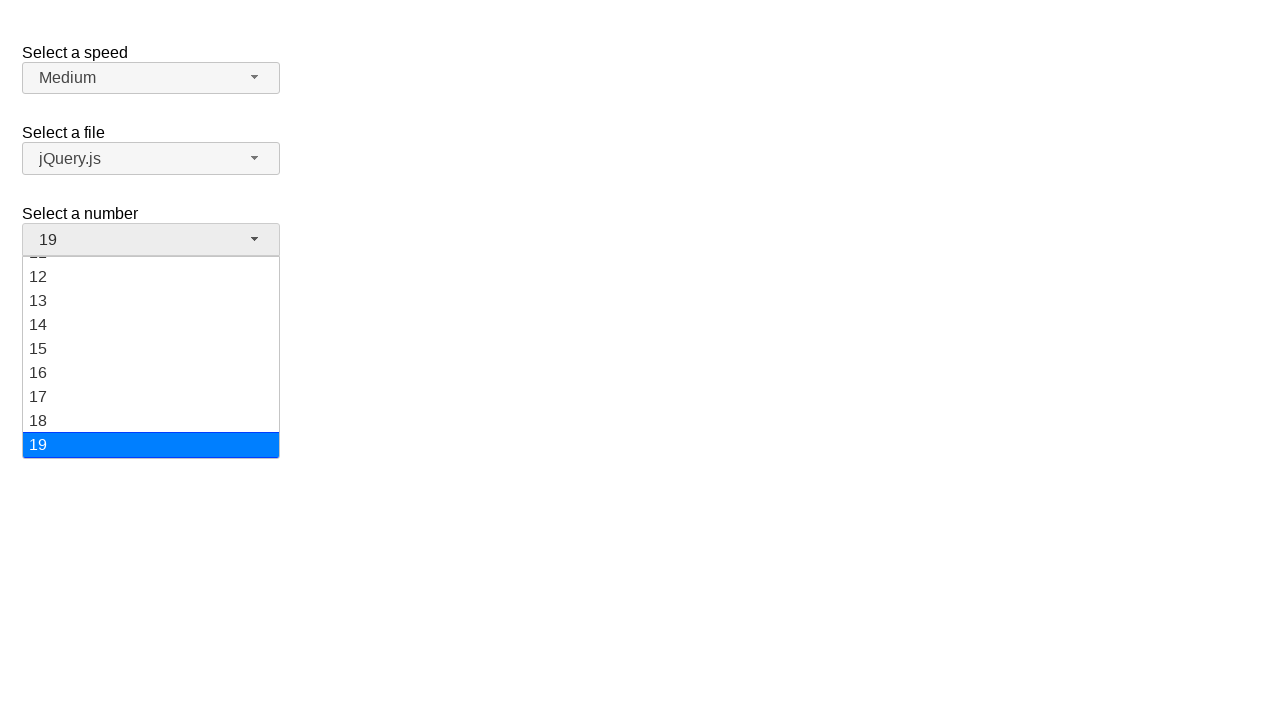

Dropdown menu options loaded and became visible
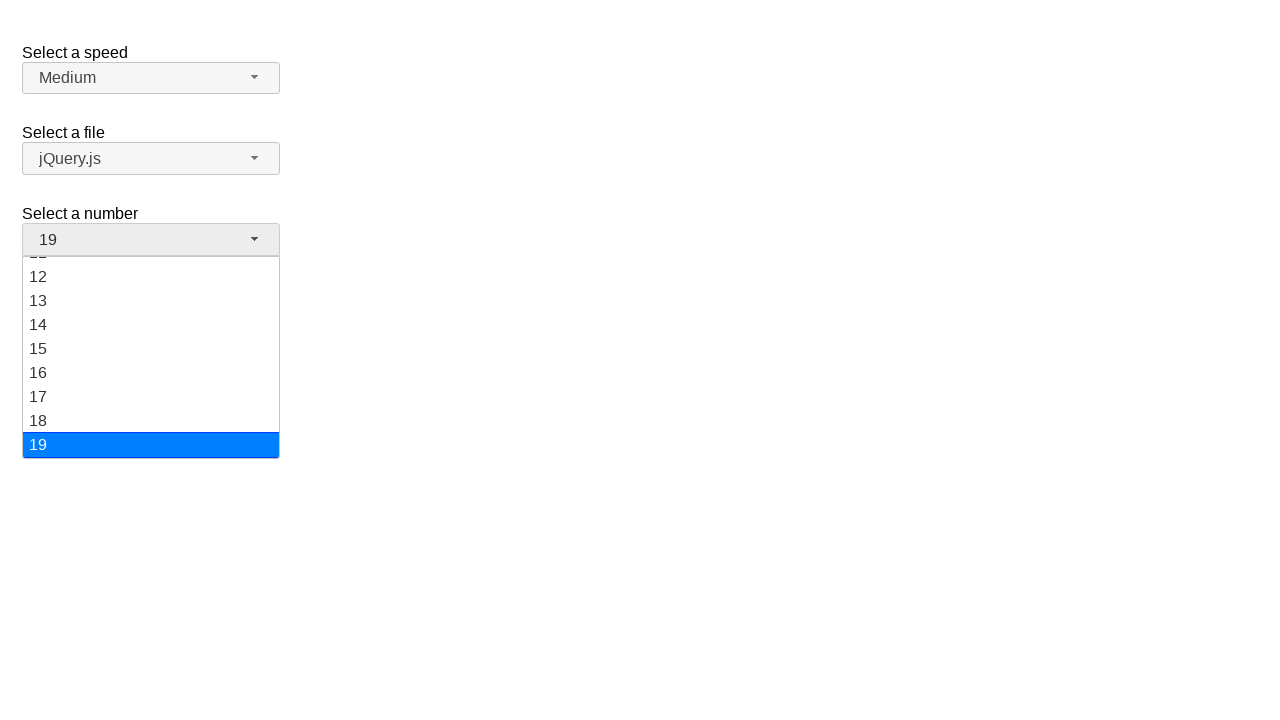

Selected numeric value '4' from dropdown menu at (151, 341) on #number-menu li div:has-text('4')
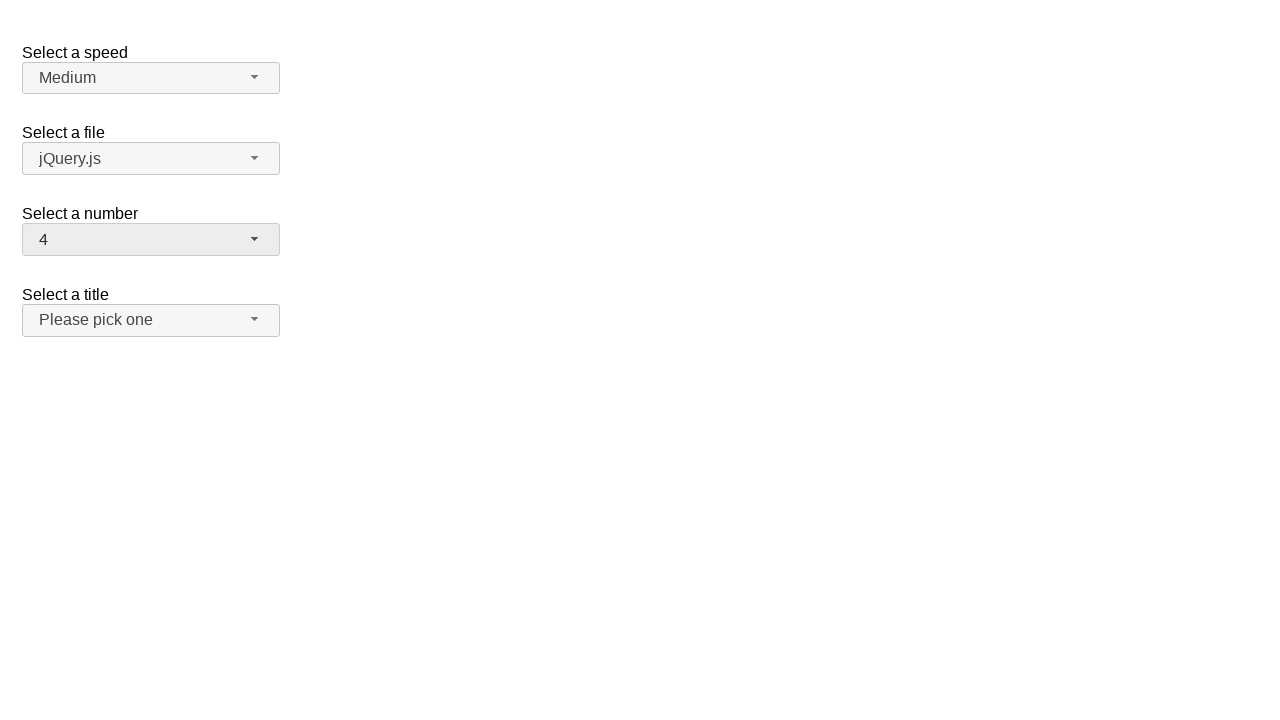

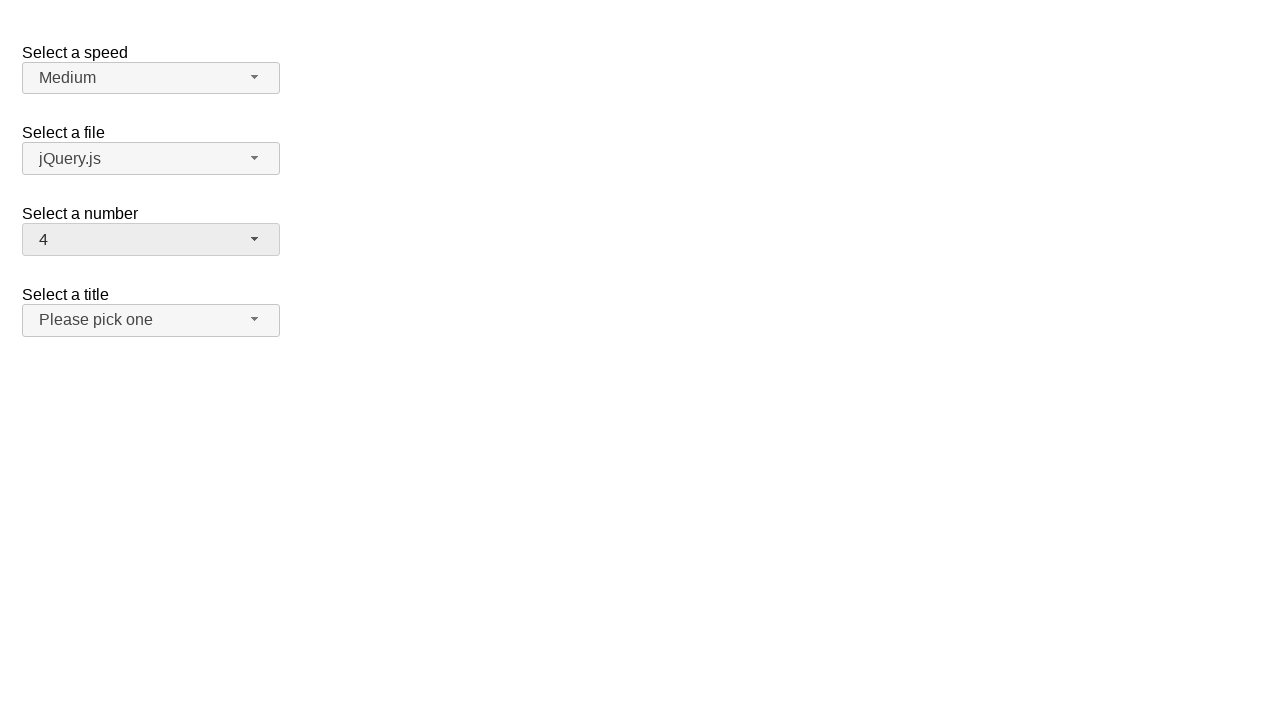